Tests mouse click action by searching for "iPhone" on an e-commerce site and verifying the search results page header

Starting URL: https://ecommerce-playground.lambdatest.io/

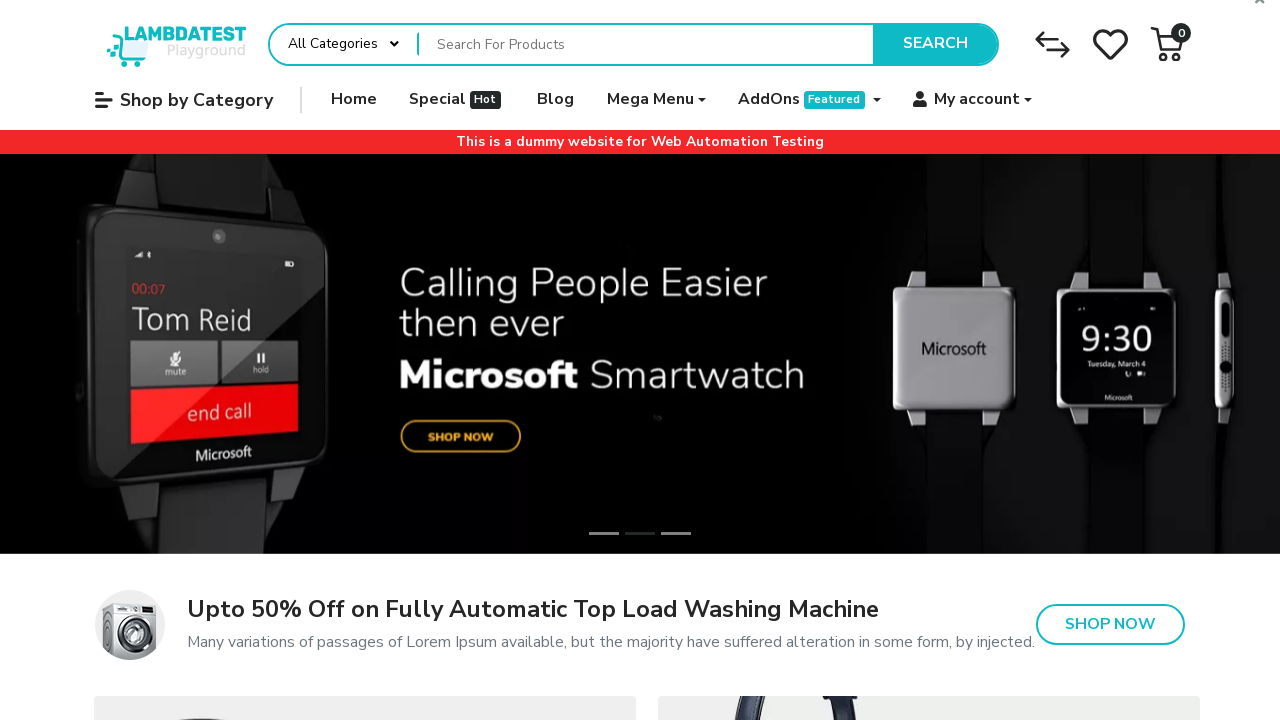

Filled search box with 'iPhone' on input[name='search']
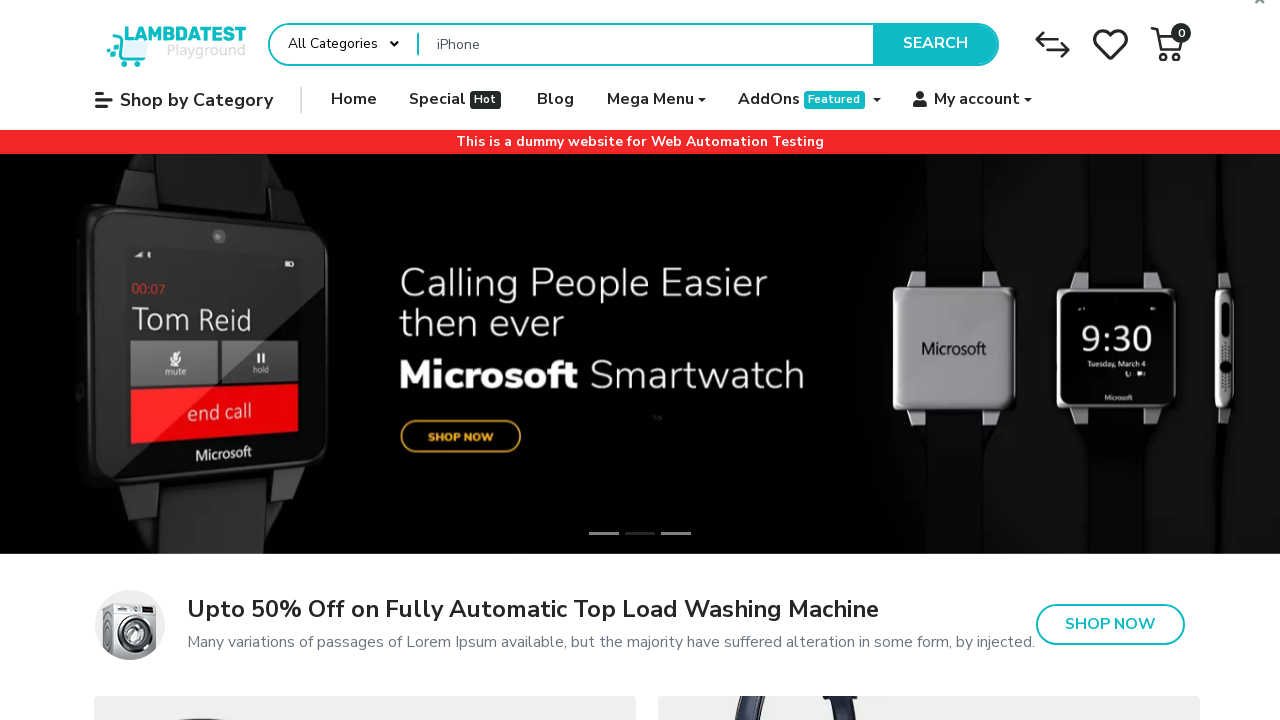

Clicked search button to search for iPhone at (935, 44) on button[type='submit']
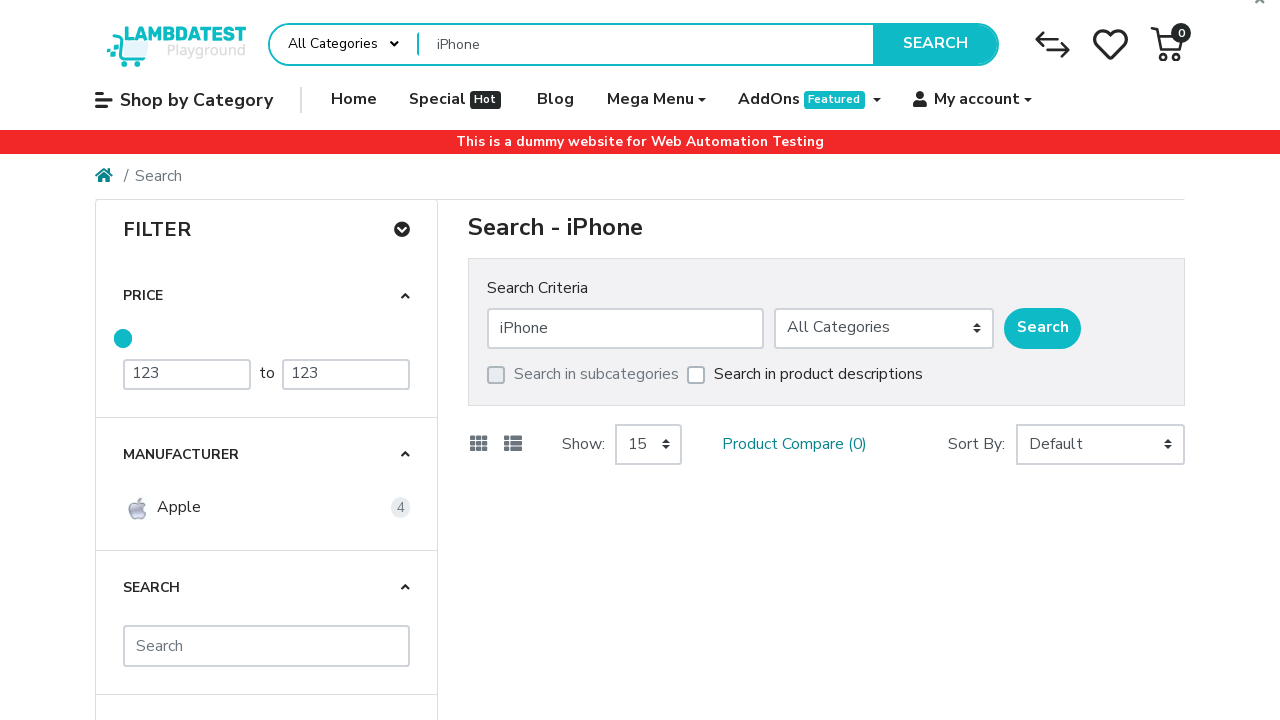

Search results page header loaded
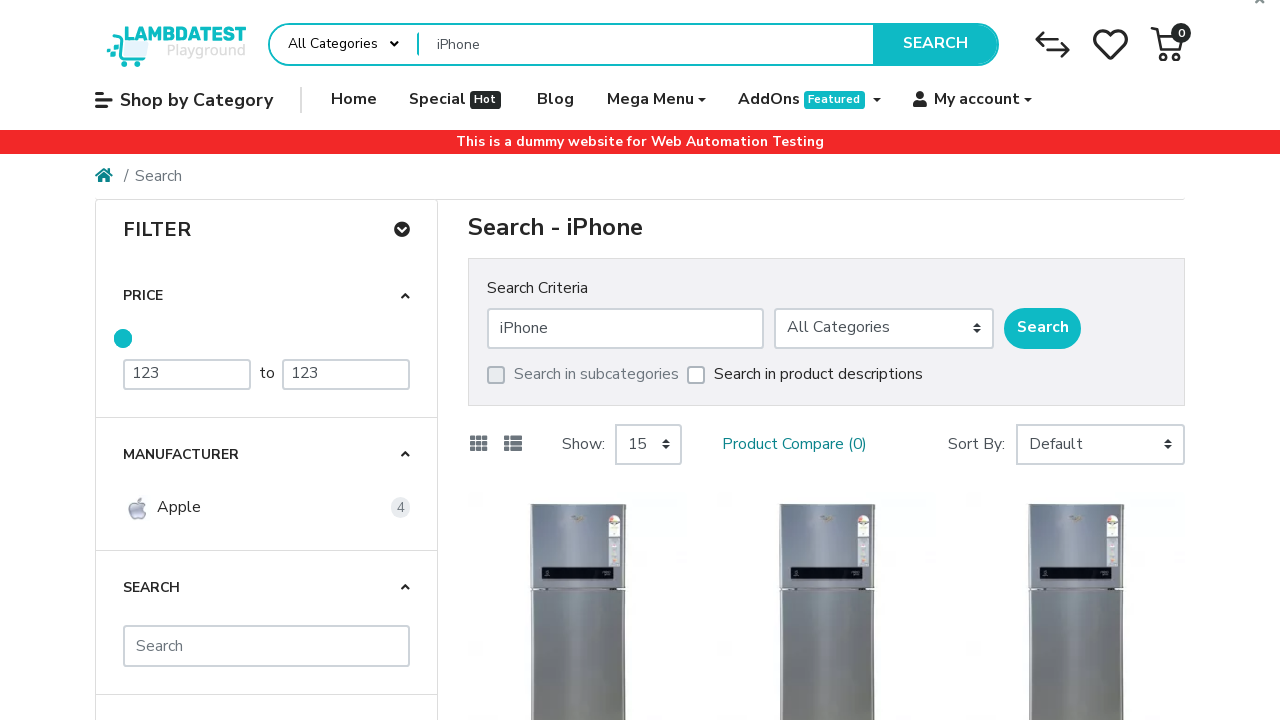

Retrieved search results header text: 'Search - iPhone'
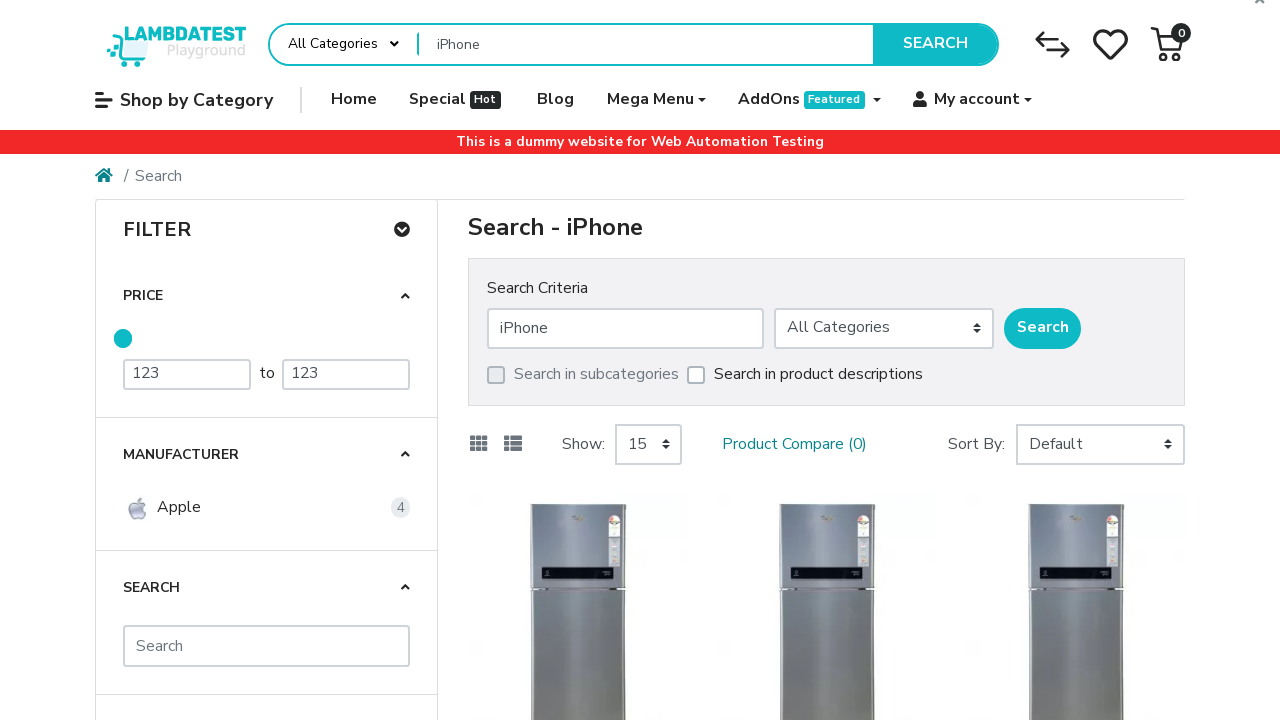

Verified search results header displays 'Search - iPhone'
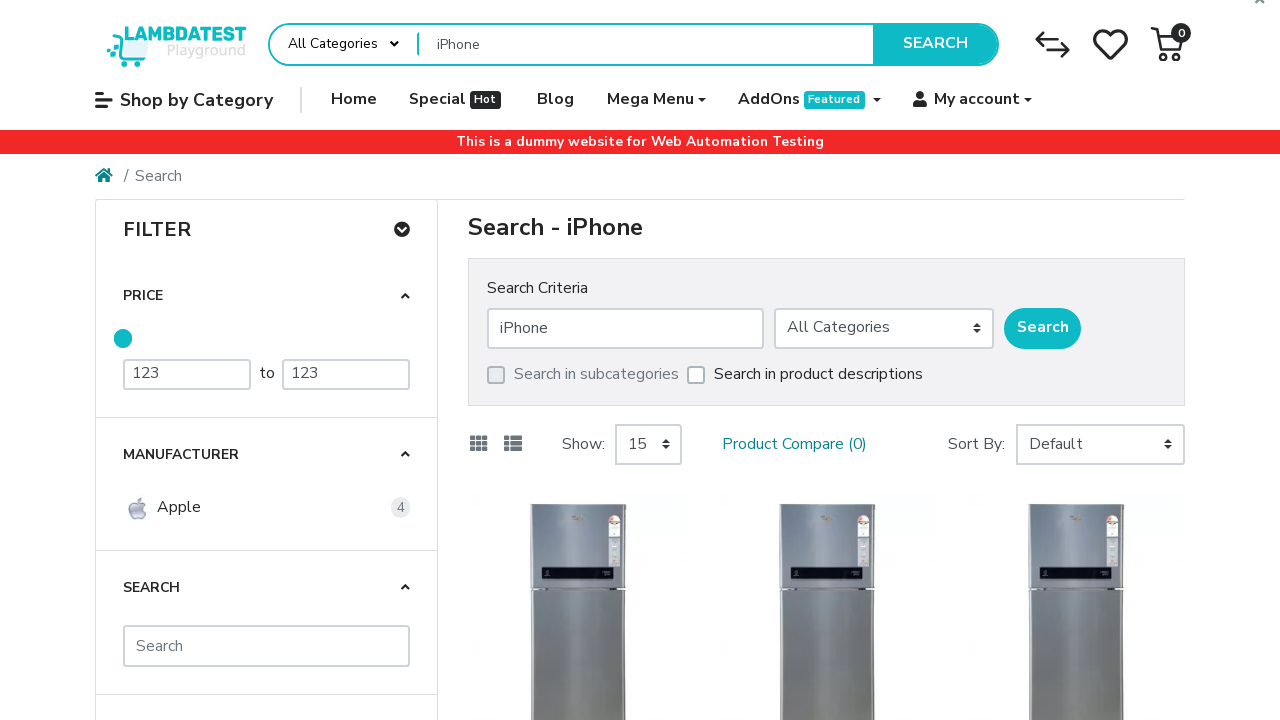

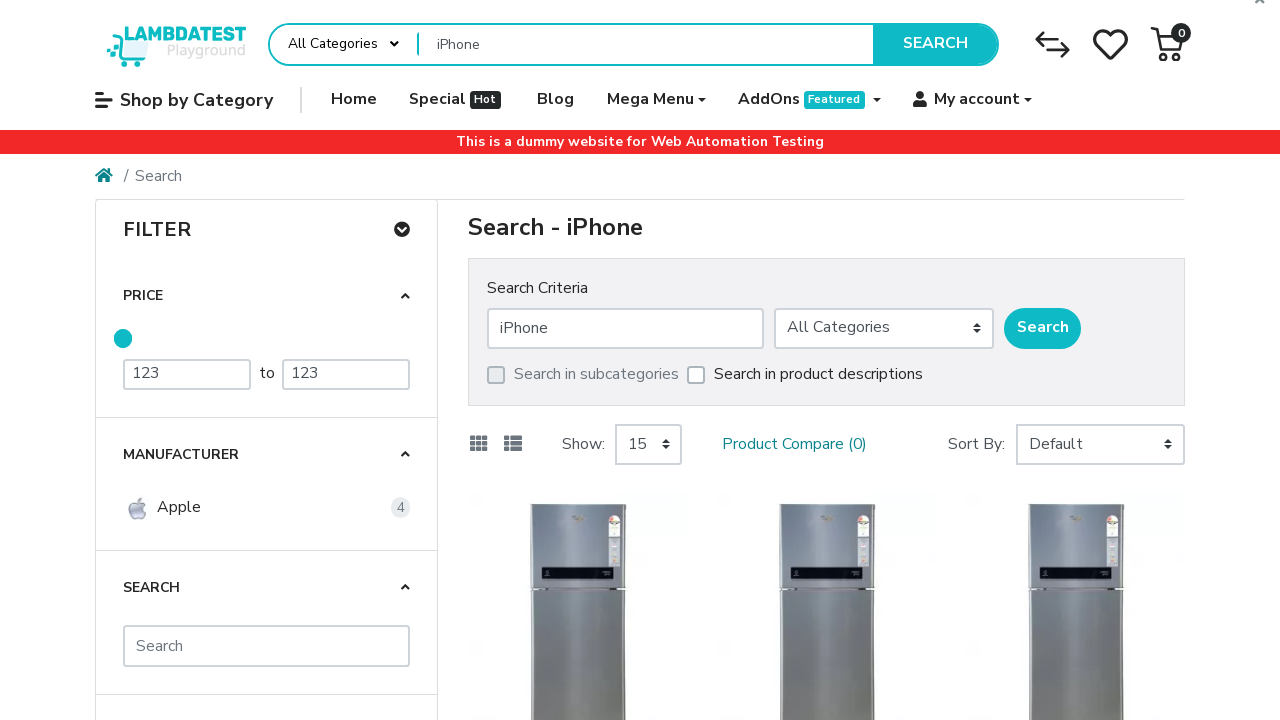